Tests opening a popup window by scrolling to a link element and clicking it to trigger a new browser window

Starting URL: http://omayo.blogspot.com/

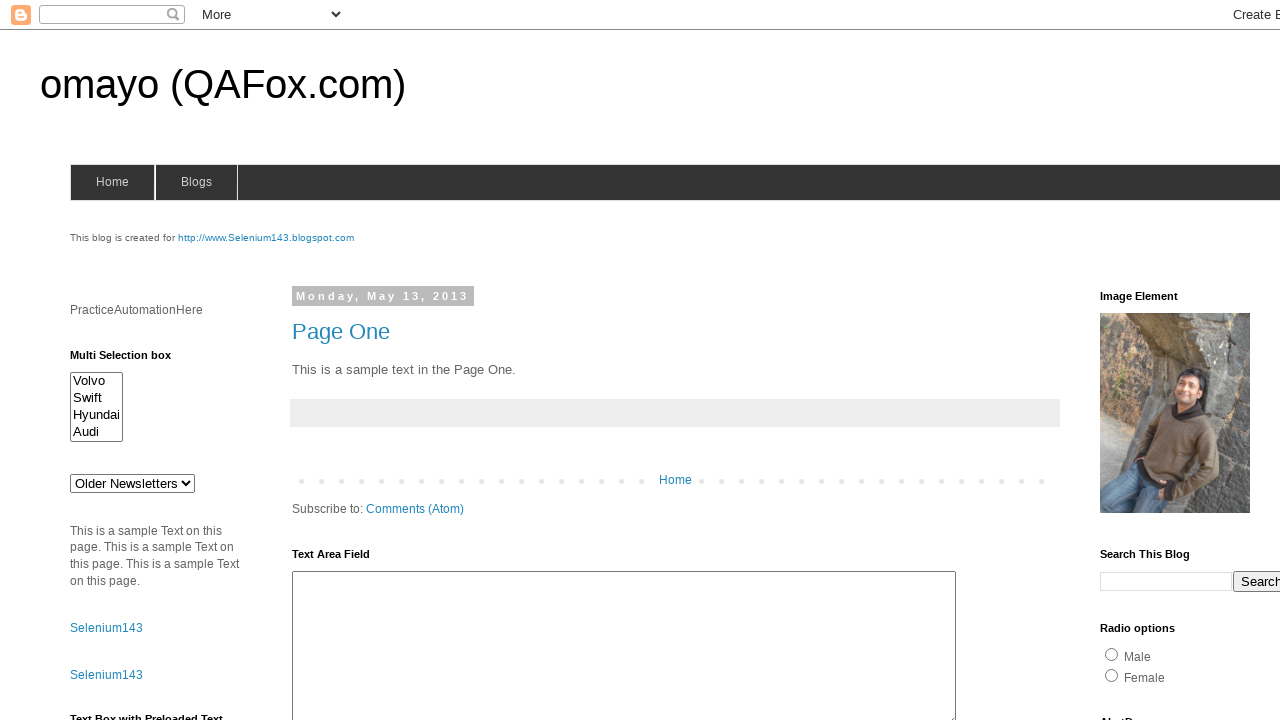

Located popup link element
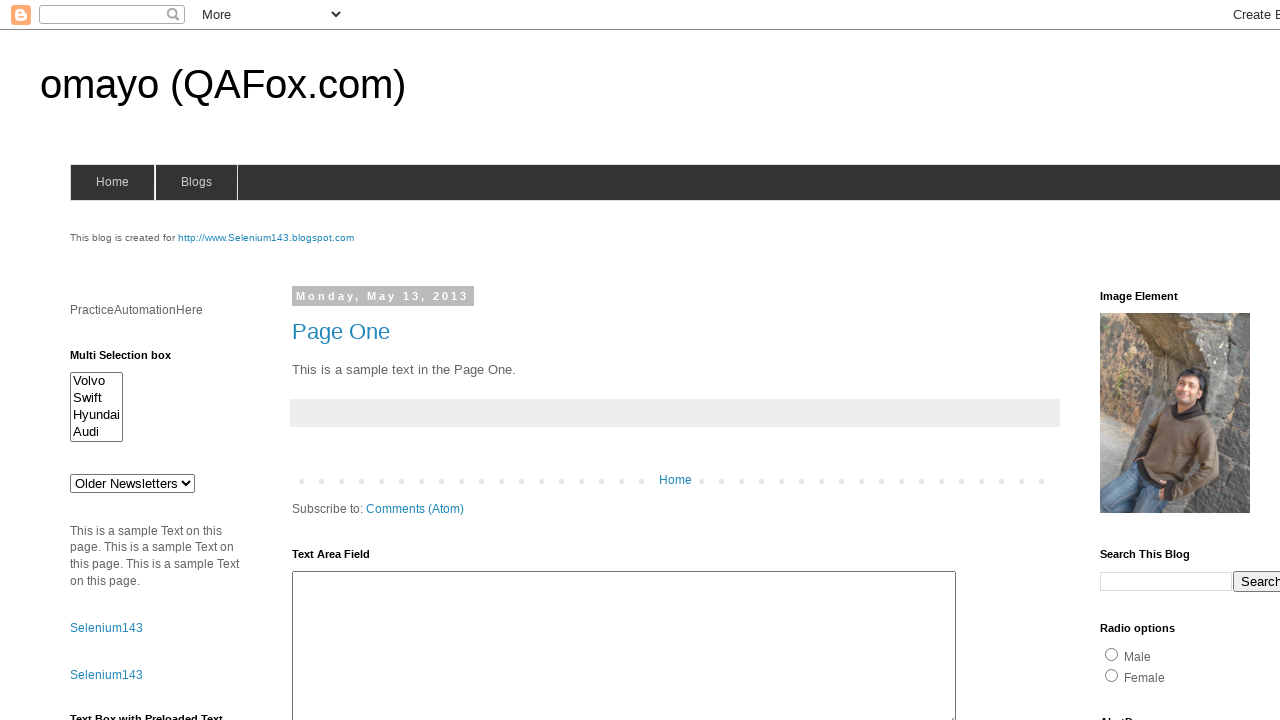

Scrolled popup link into view
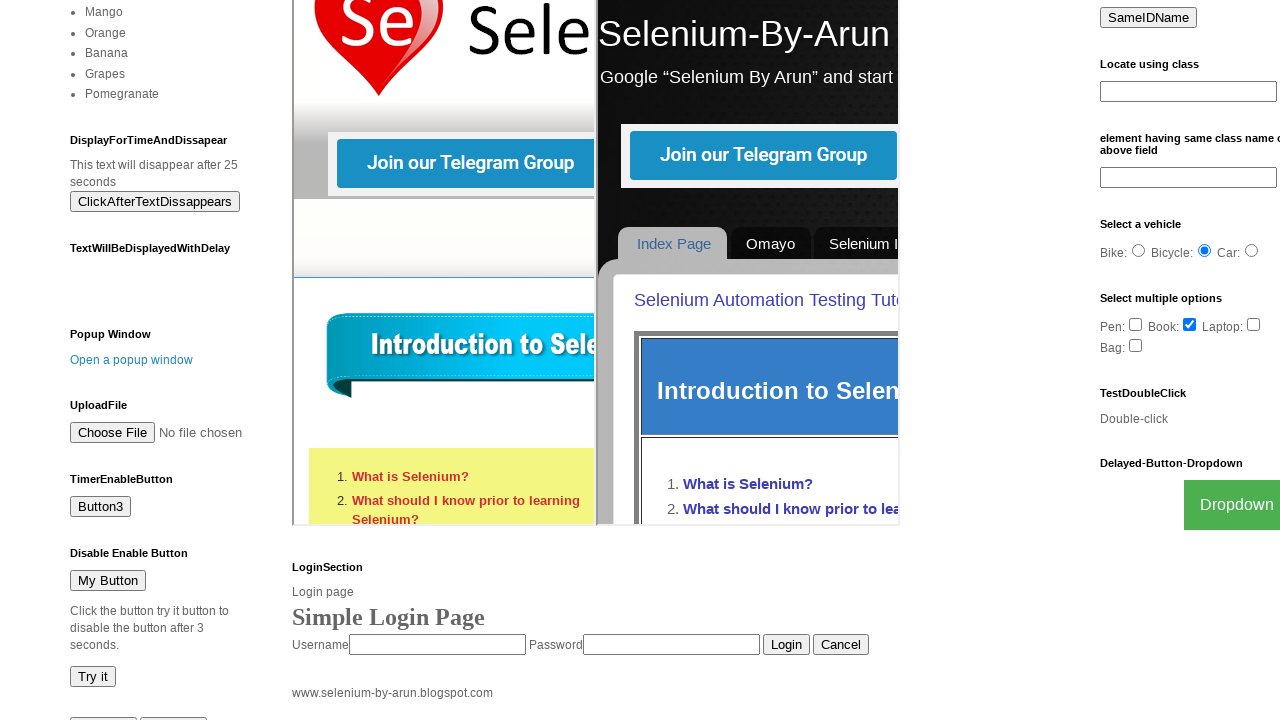

Waited for scroll animation to complete
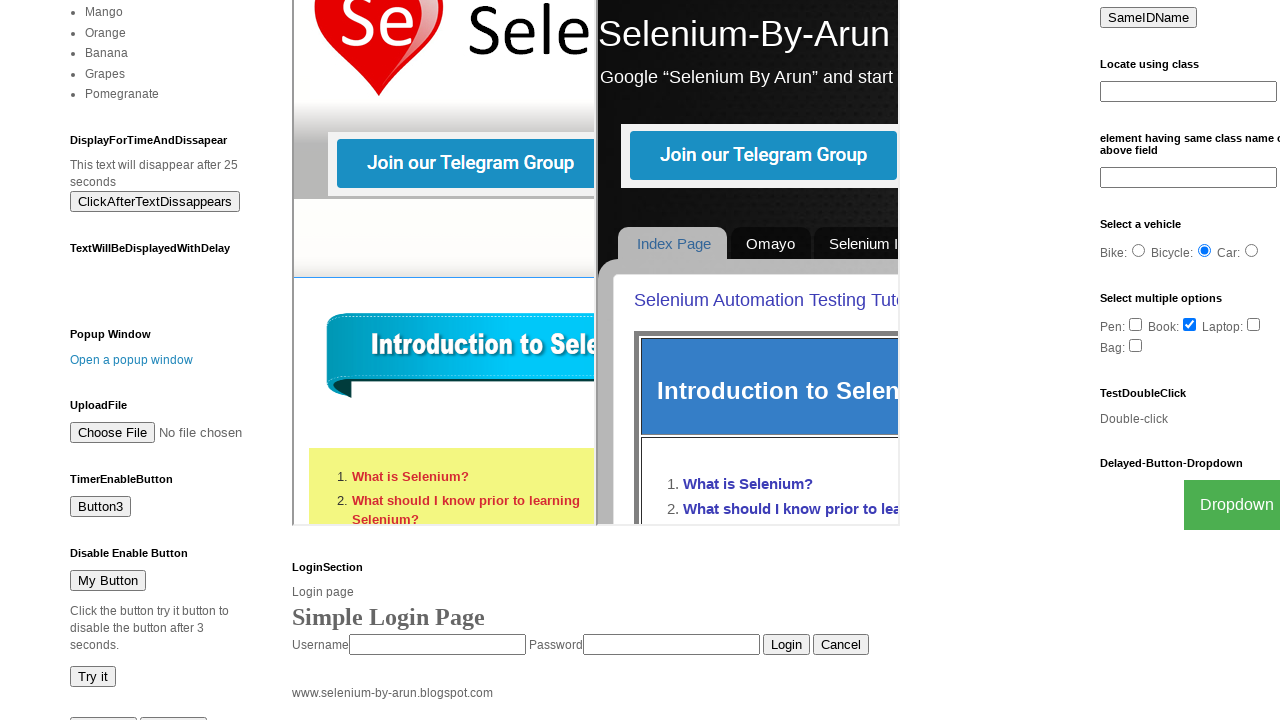

Clicked popup link to open new window at (132, 360) on text=Open a popup window
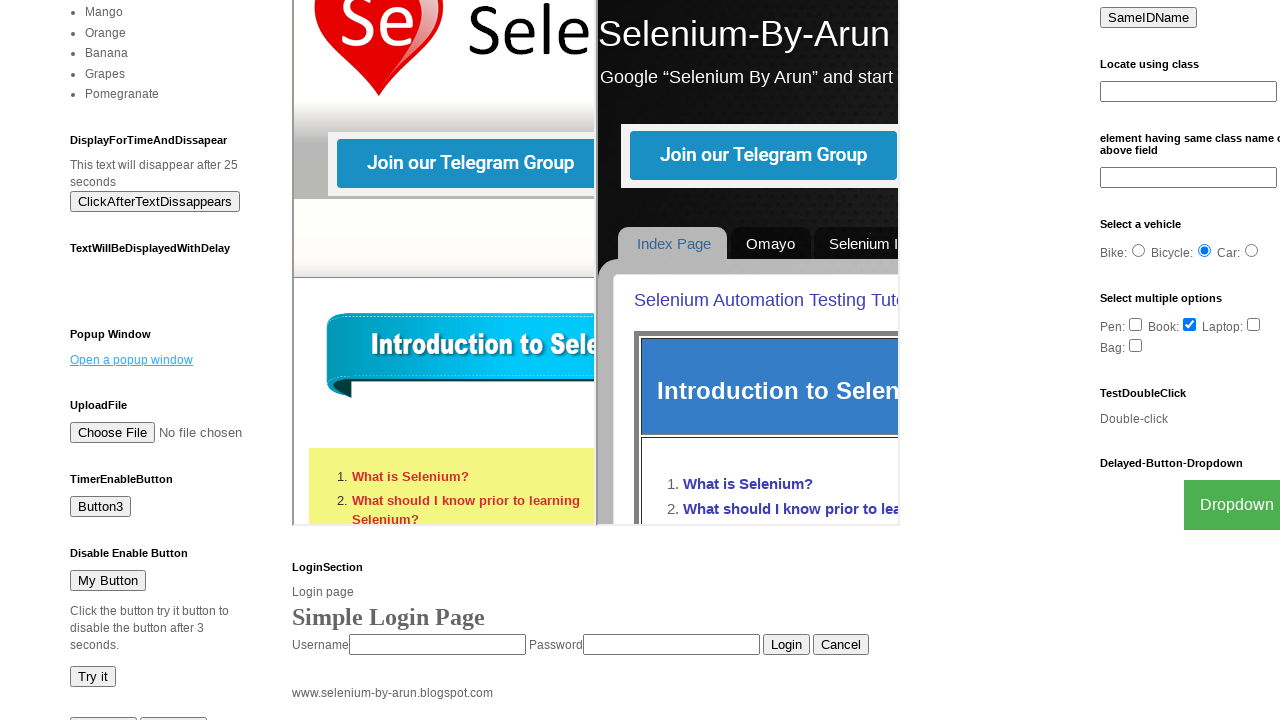

Waited for popup window to open
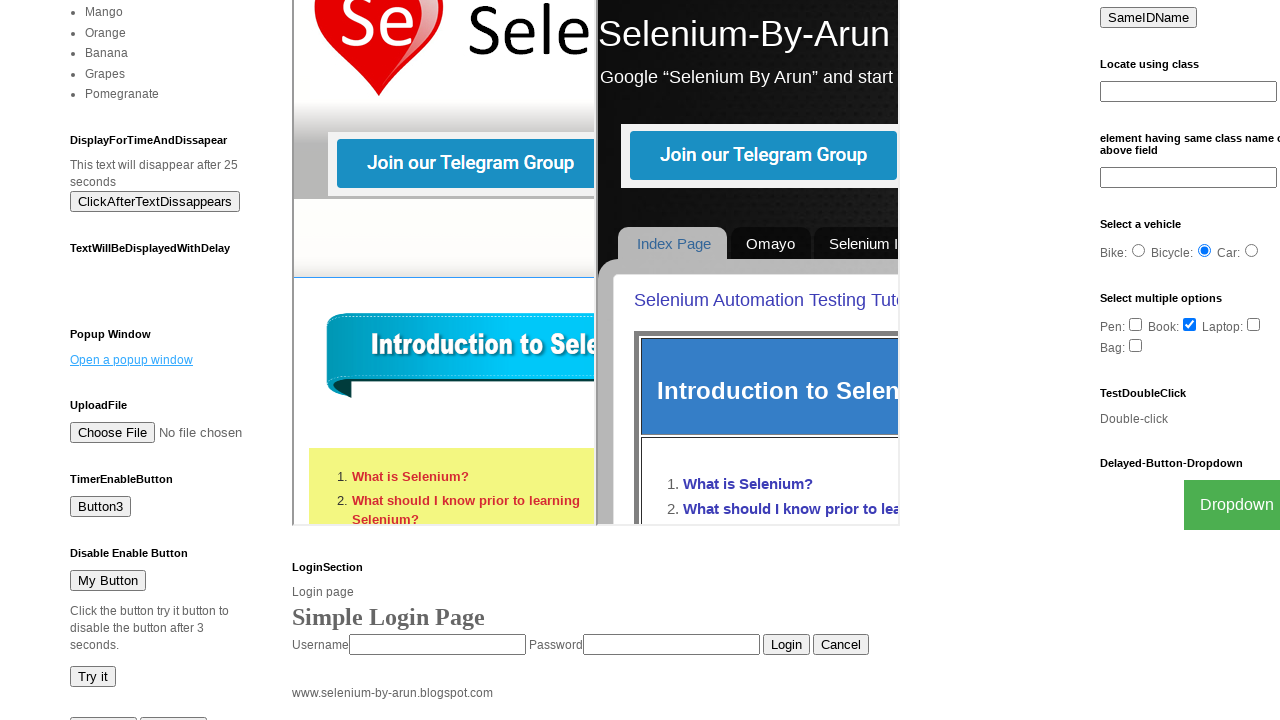

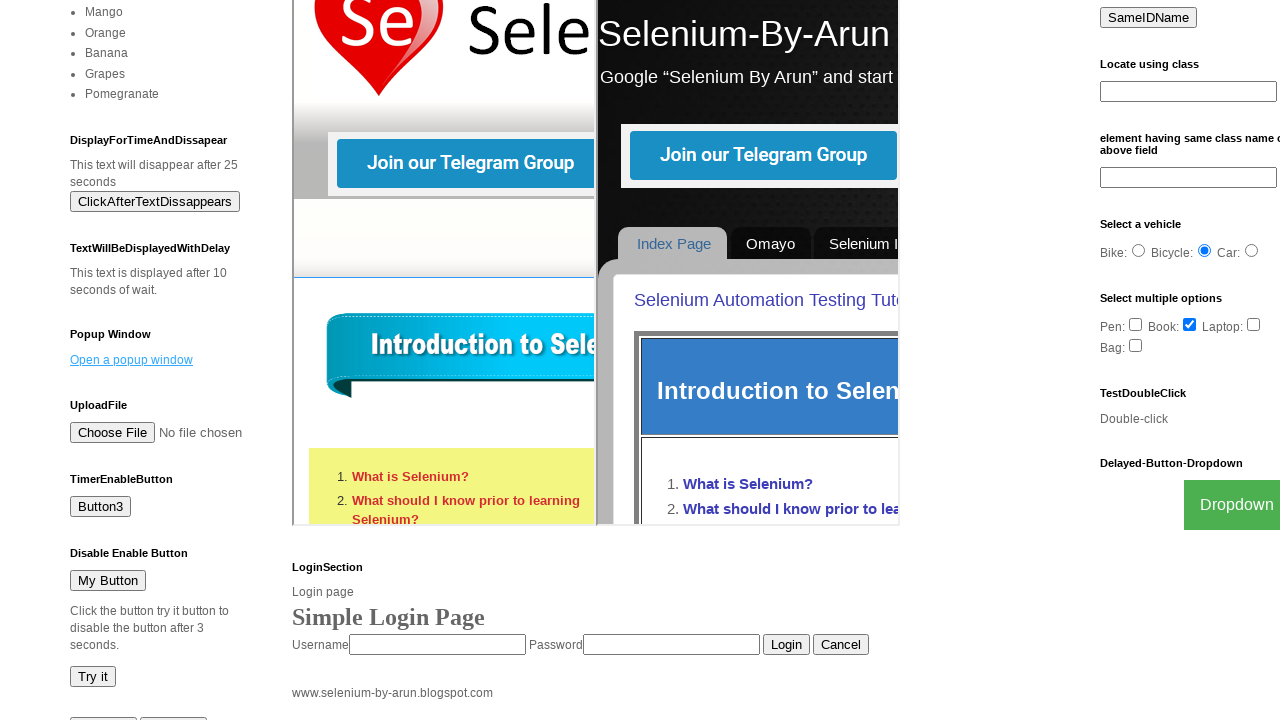